Verifies the canvas element has the expected height attribute

Starting URL: https://the-internet.herokuapp.com/challenging_dom

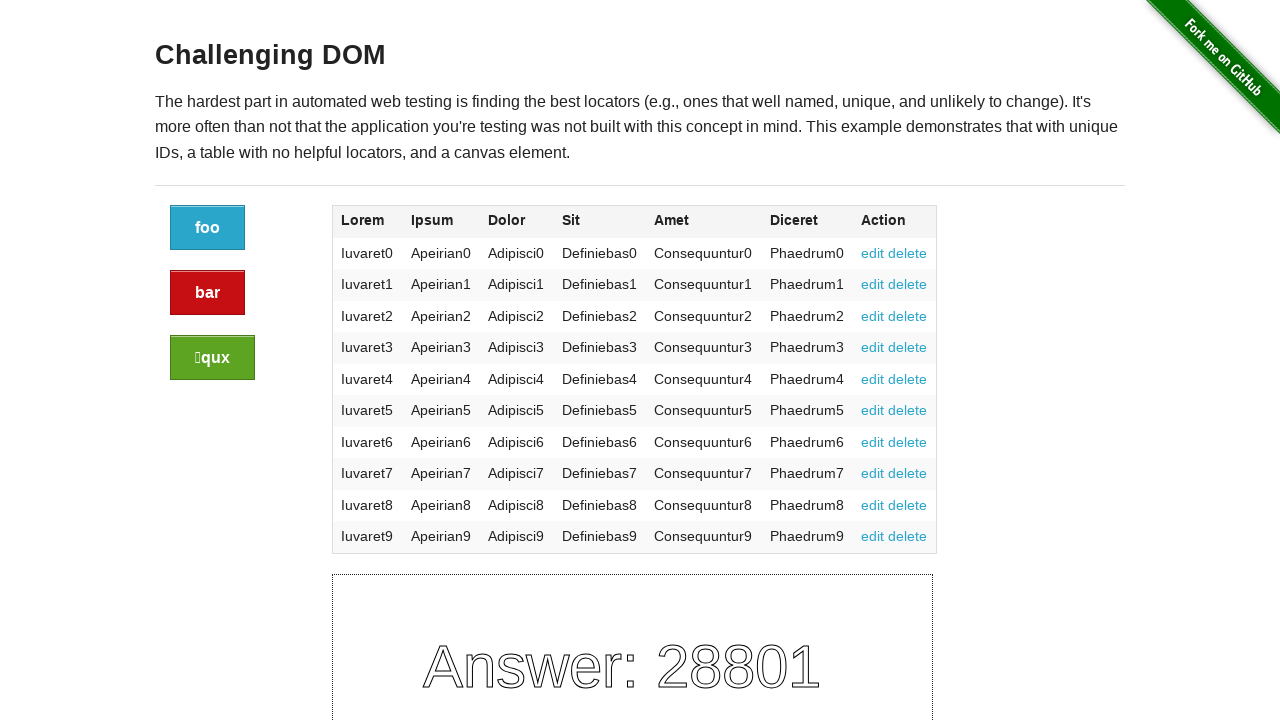

Navigated to the-internet.herokuapp.com/challenging_dom
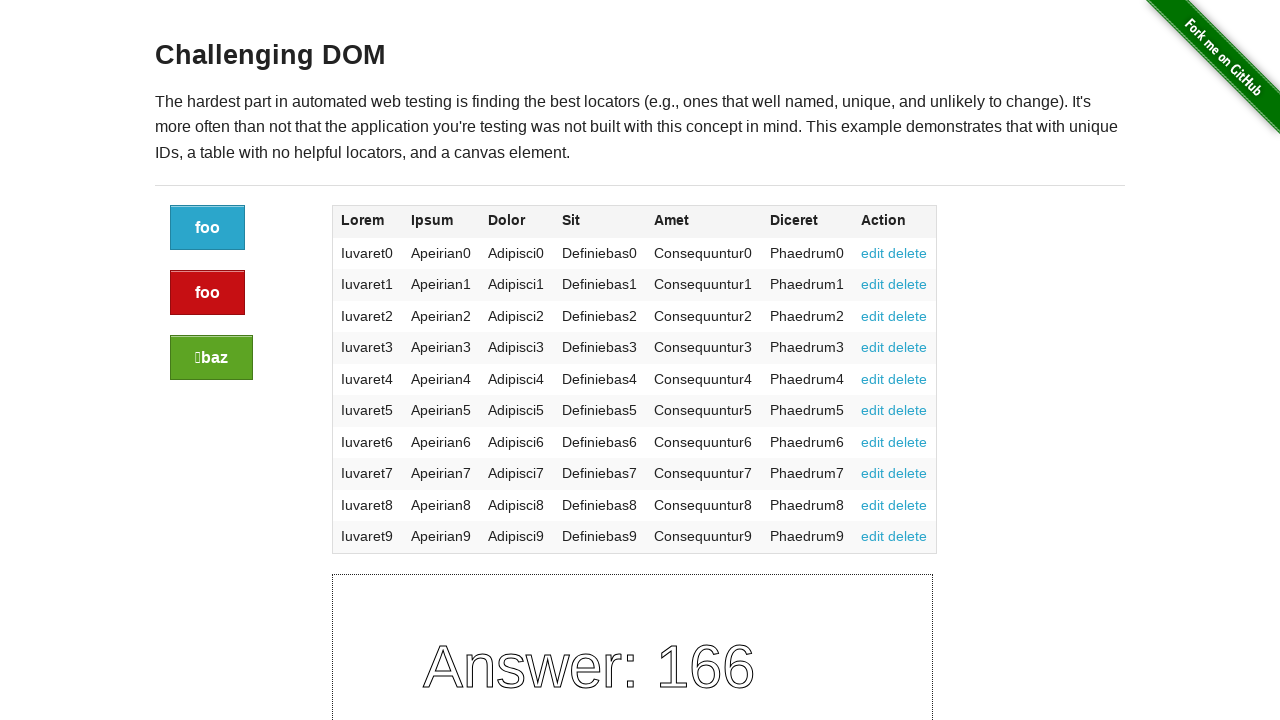

Located canvas element with id 'canvas'
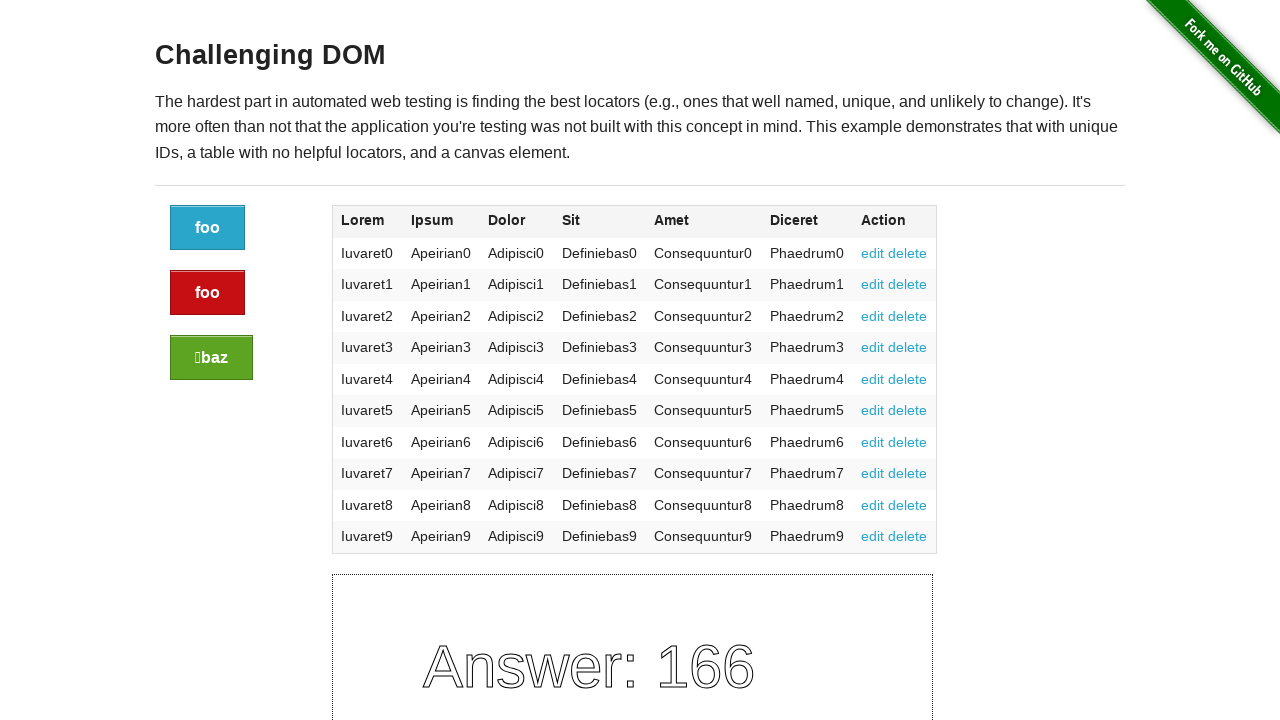

Retrieved canvas height attribute: 200
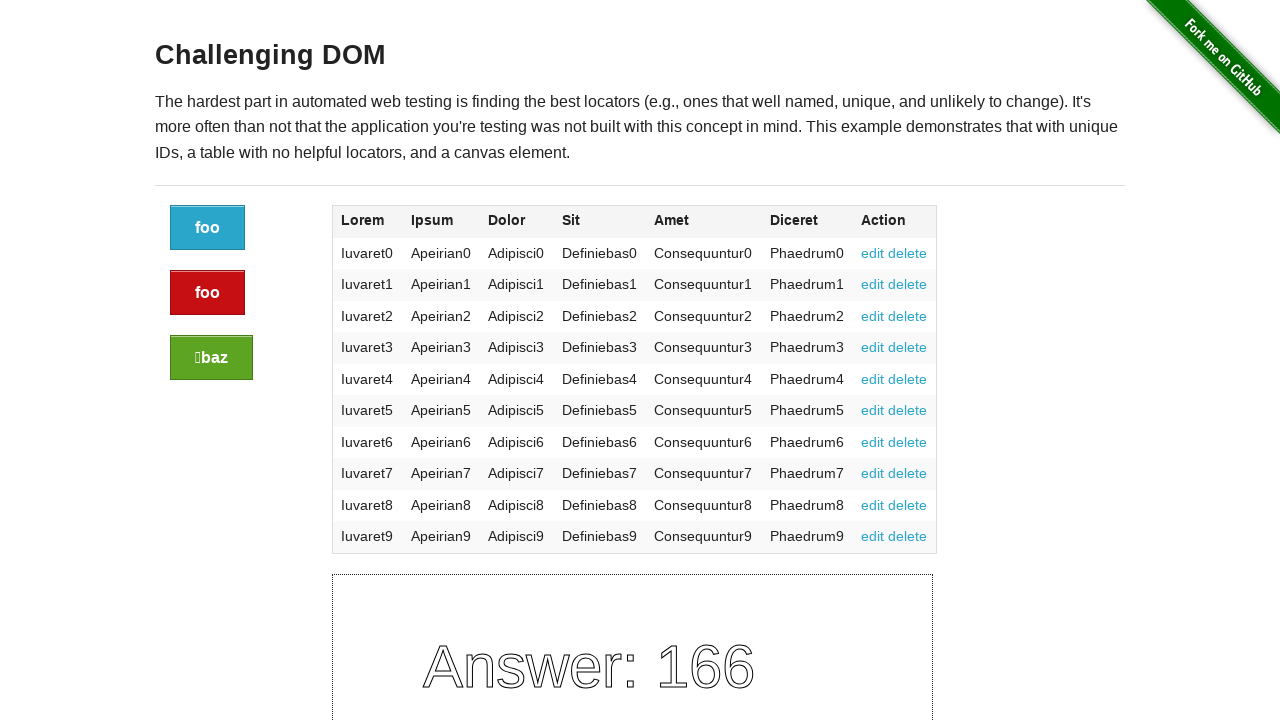

Verified canvas height equals '200'
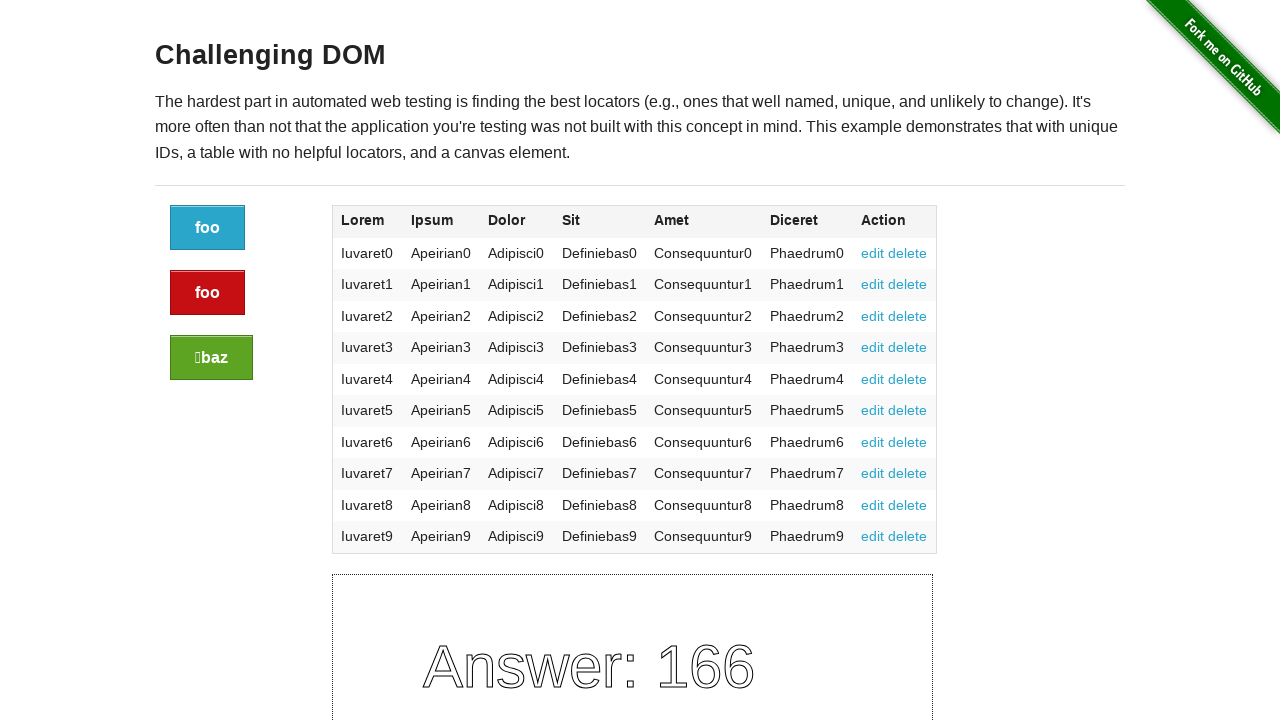

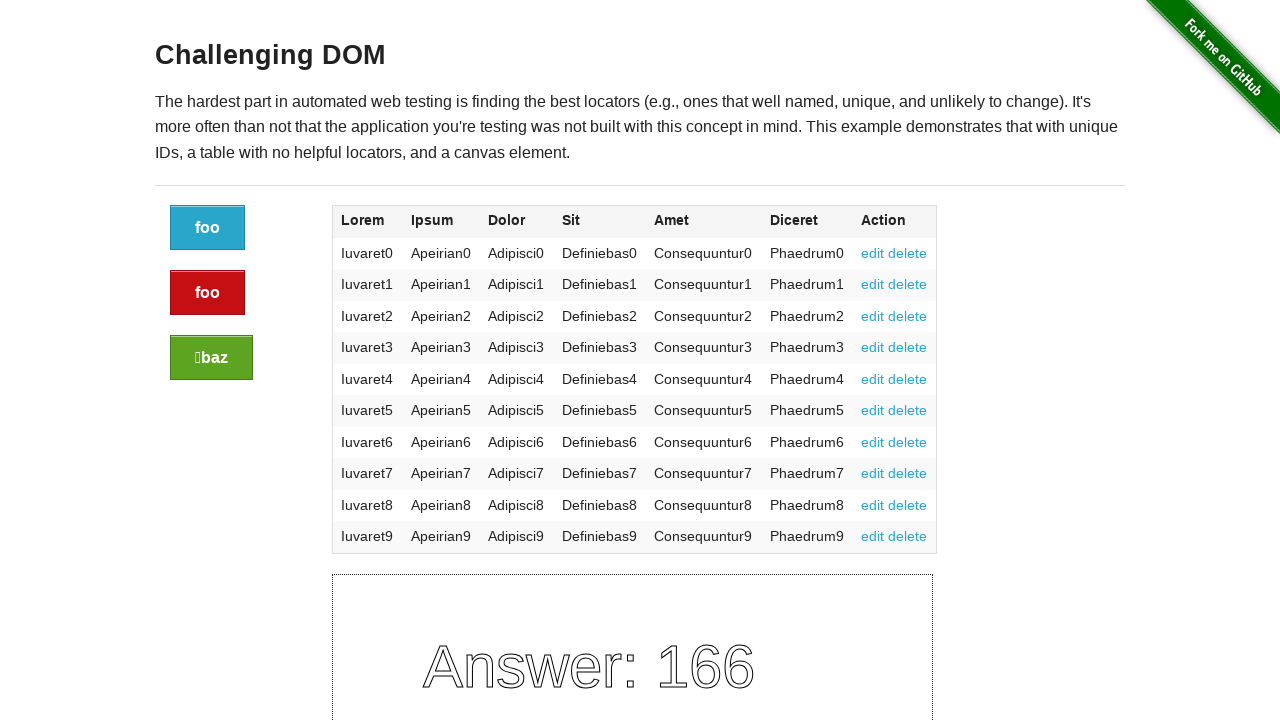